Tests opening a new window, switching to it, clicking a menu item, then switching back

Starting URL: https://codenboxautomationlab.com/practice/

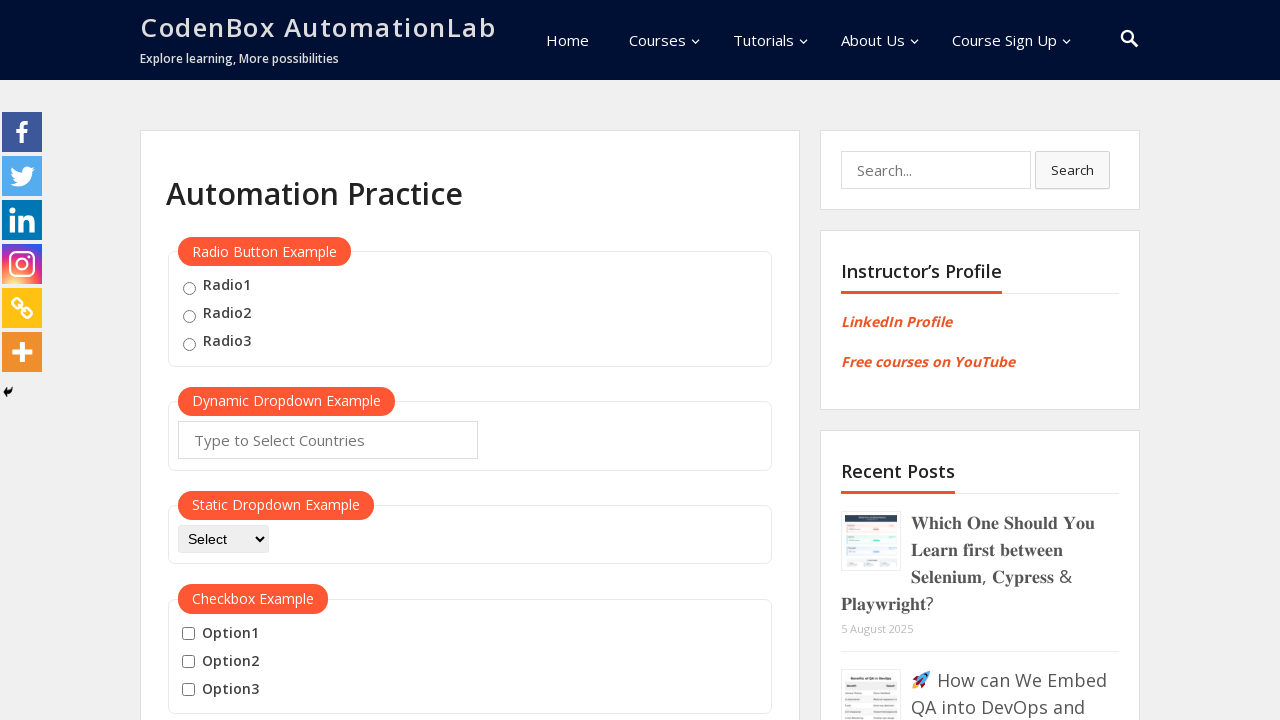

Clicked button to open new window at (237, 360) on button[onclick='openWindow()']
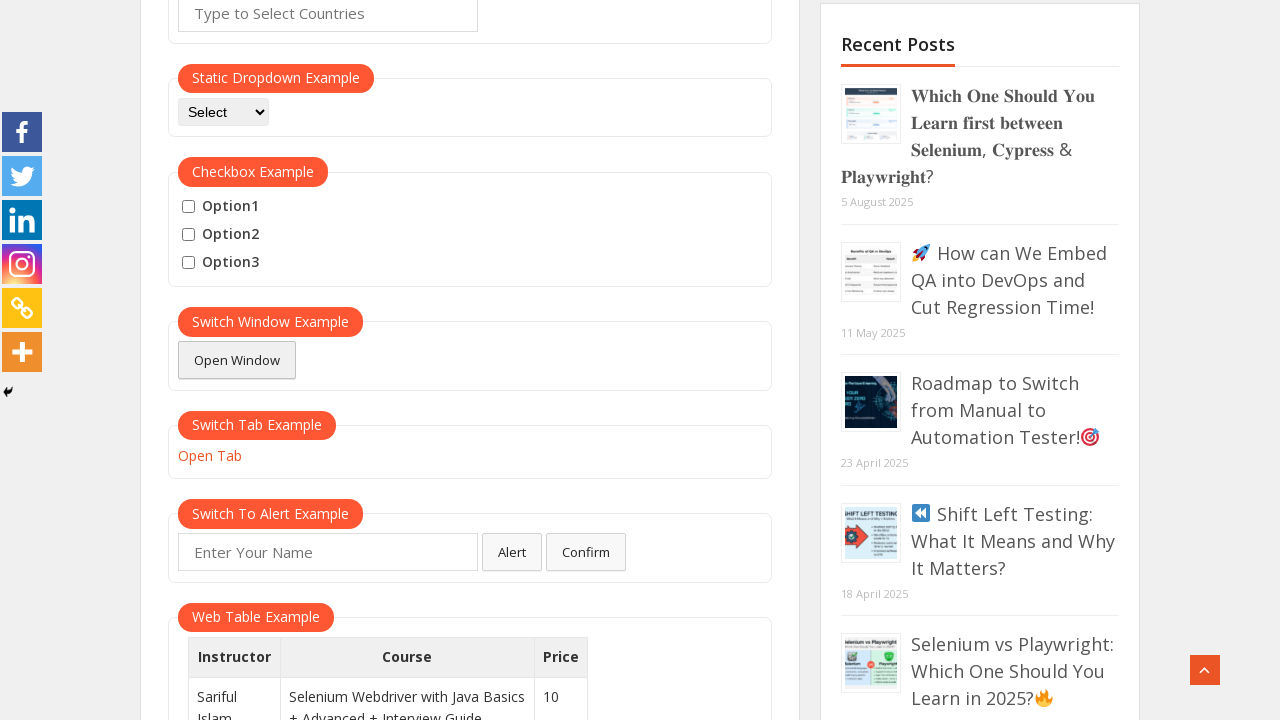

Switched to new window and waited for load state
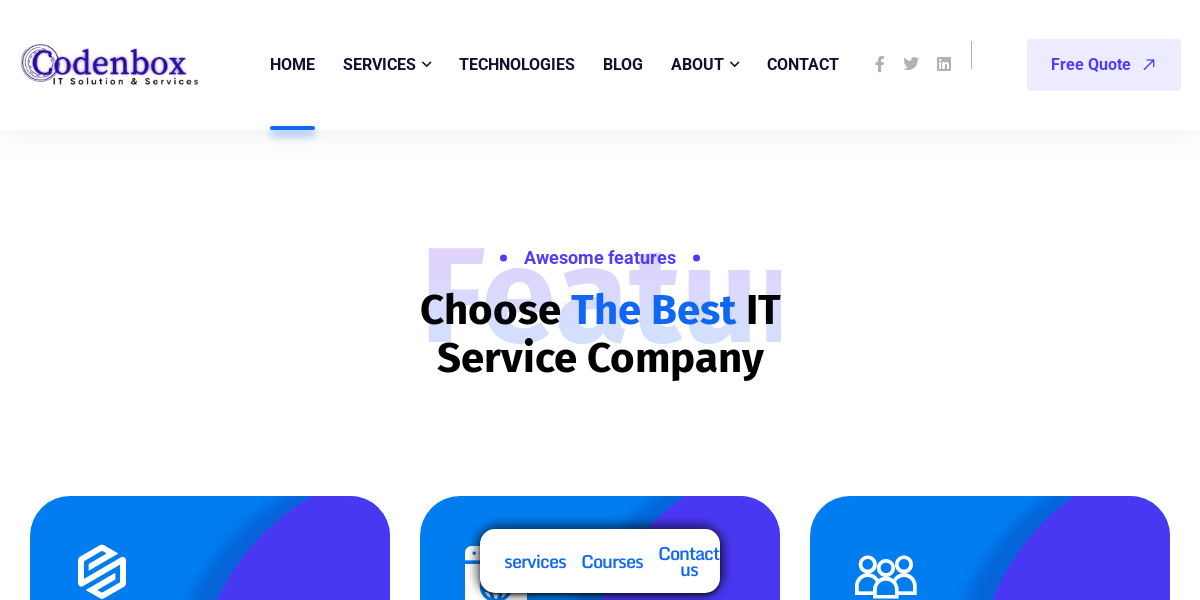

Clicked TECHNOLOGIES menu item in new window at (517, 65) on #menu-item-9675
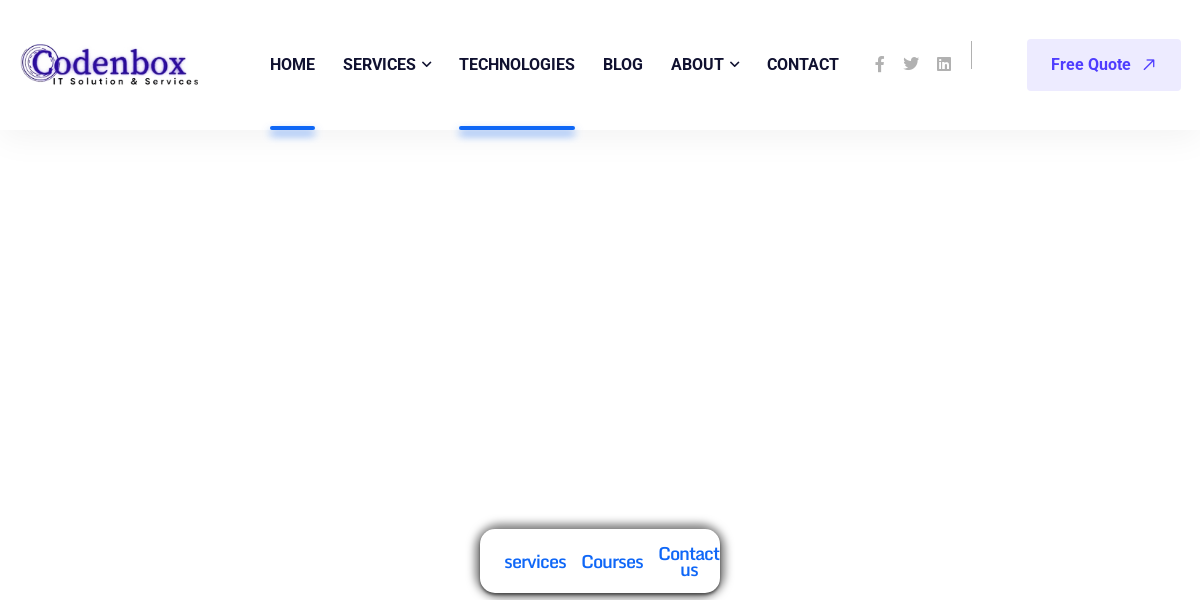

Waited 1 second for menu interaction to complete
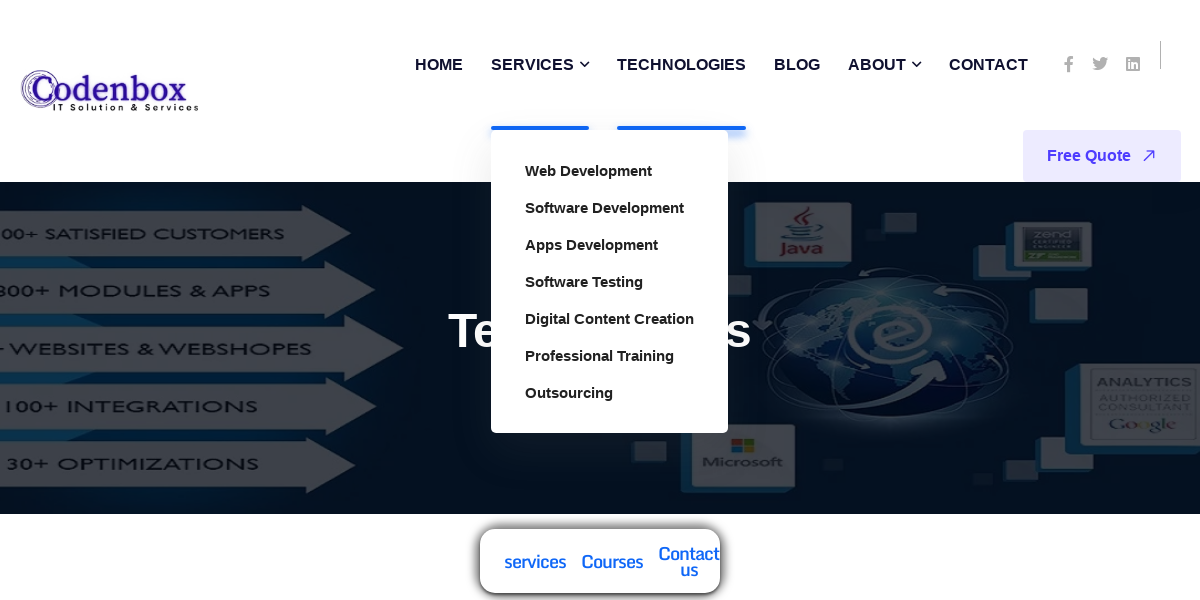

Closed new window and switched back to original page
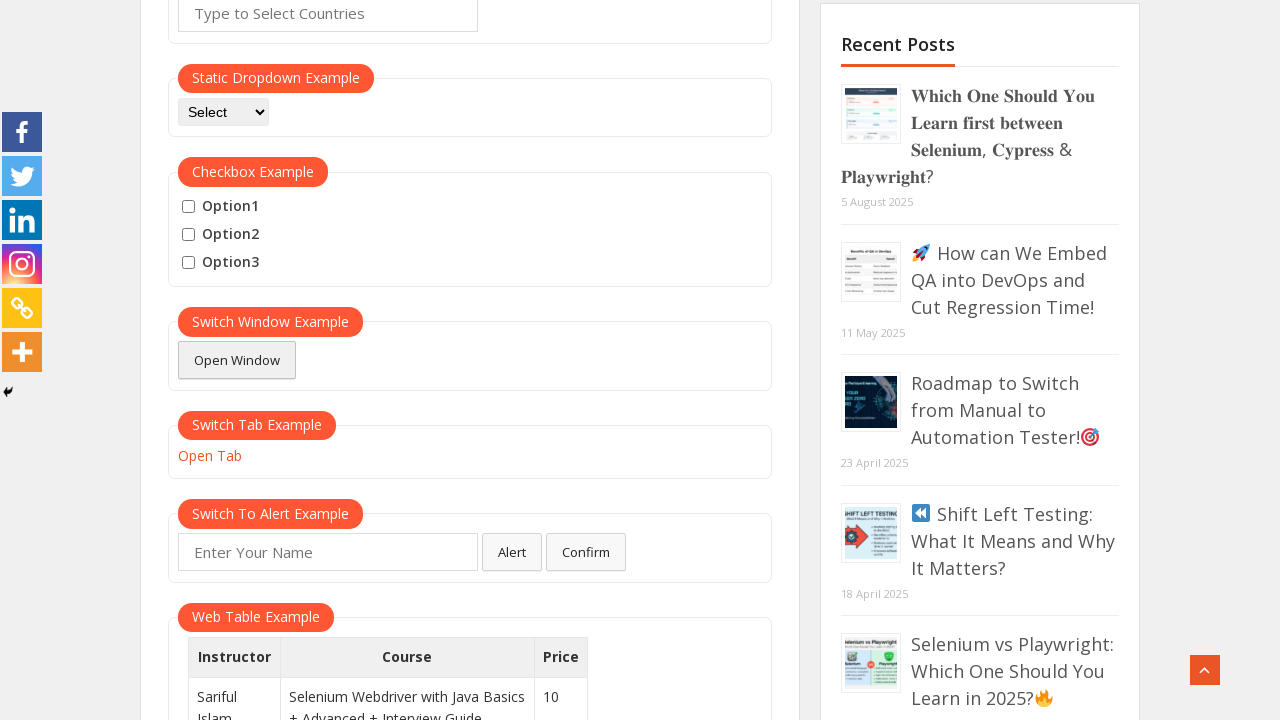

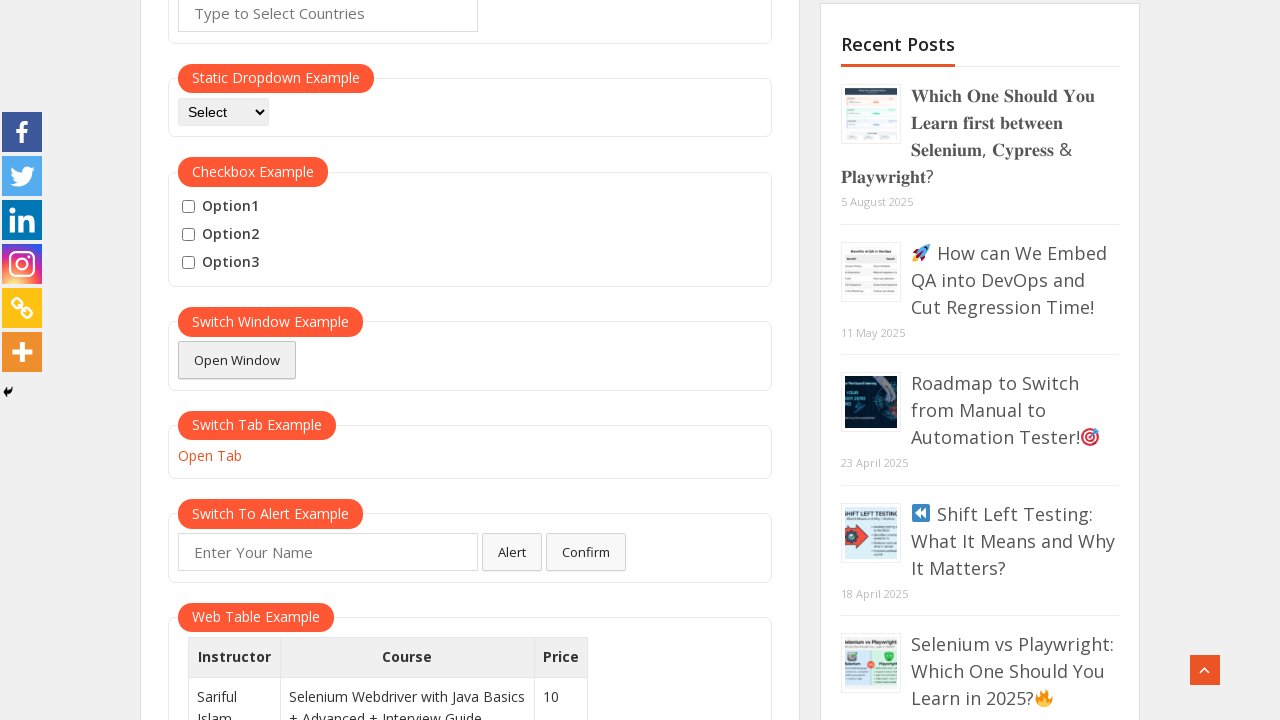